Tests adding an element by clicking the Add Element button and verifying a new element appears on the page

Starting URL: https://the-internet.herokuapp.com/

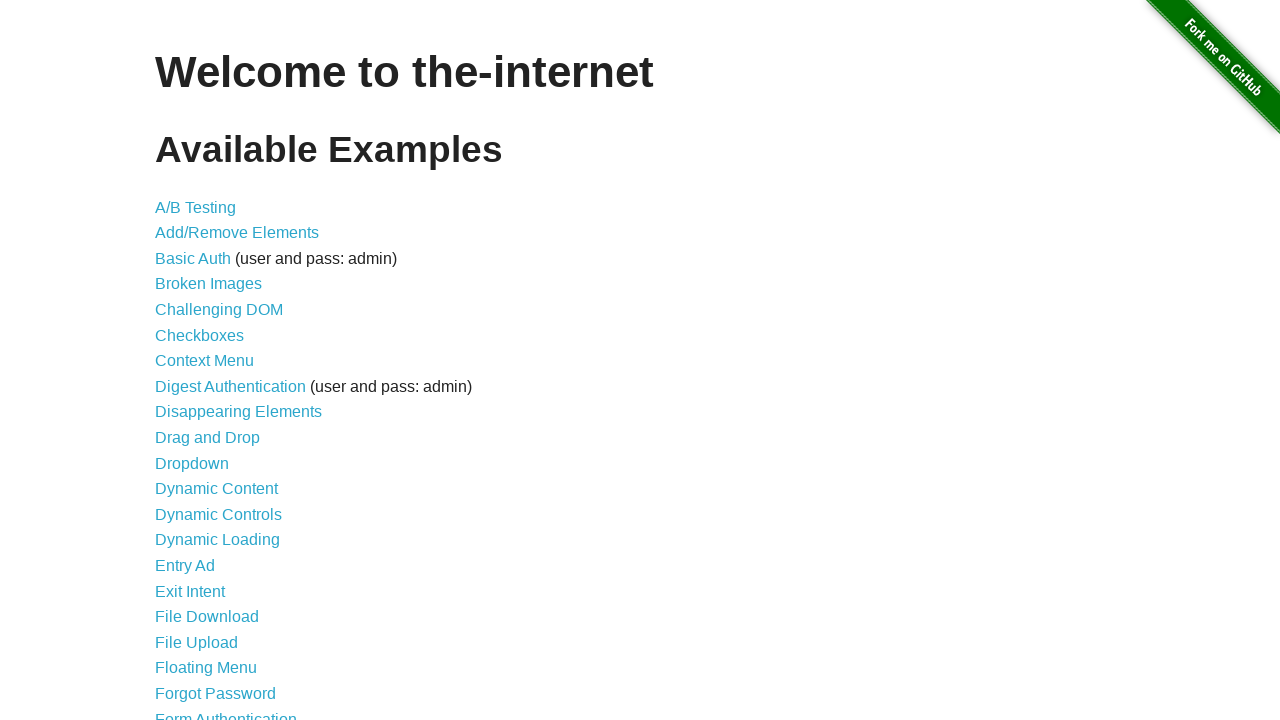

Clicked on Add/Remove Elements link to navigate to test page at (237, 233) on text=Add/Remove Elements
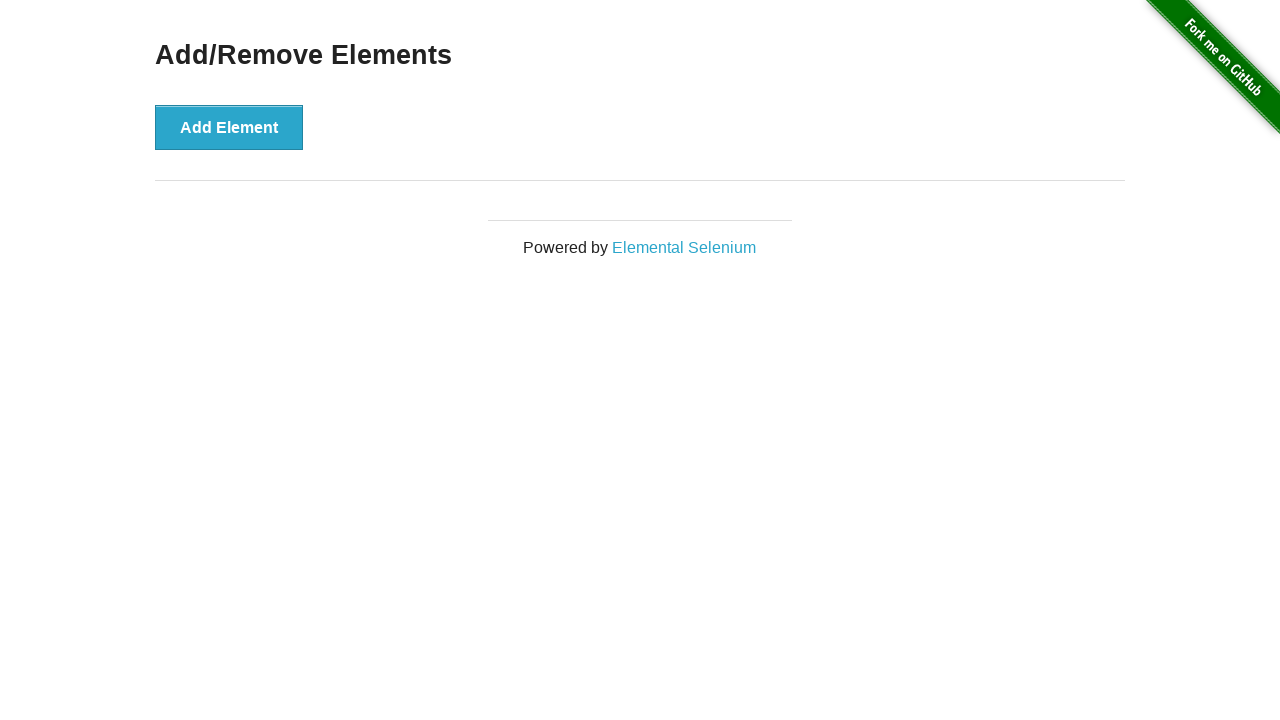

Clicked the Add Element button to create a new element at (229, 127) on button:has-text('Add Element')
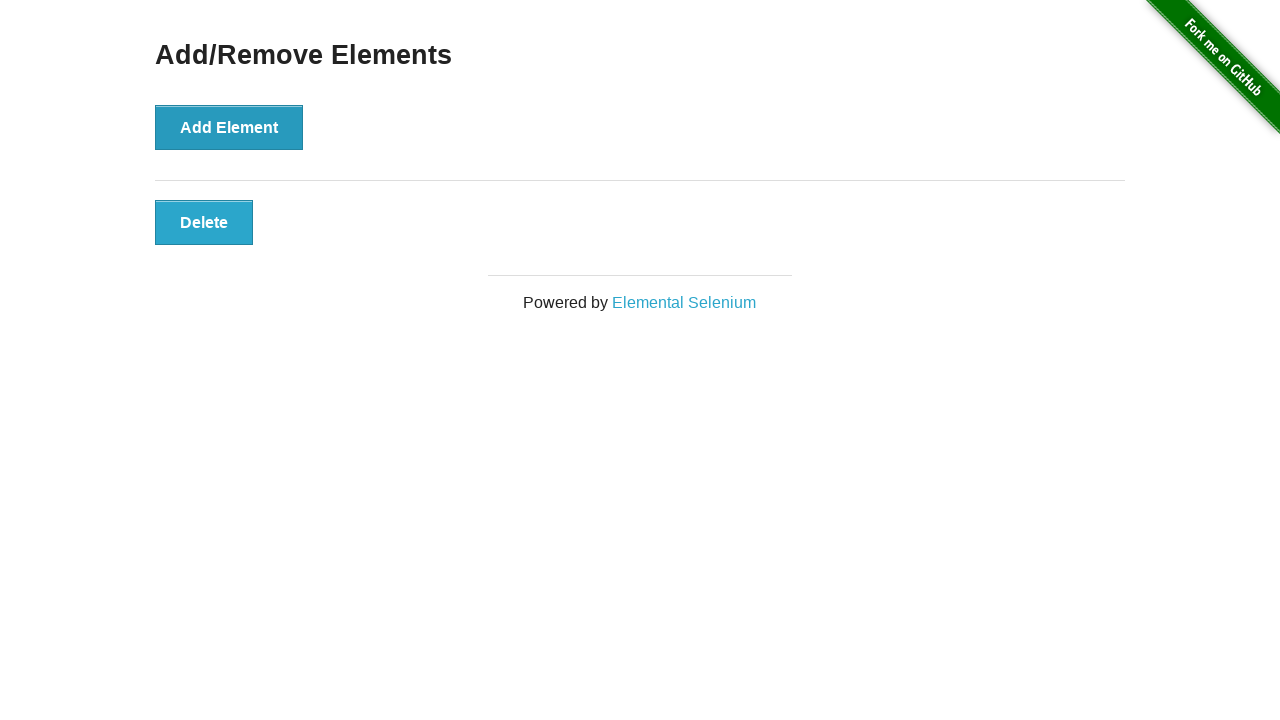

Verified the new element was added to the page
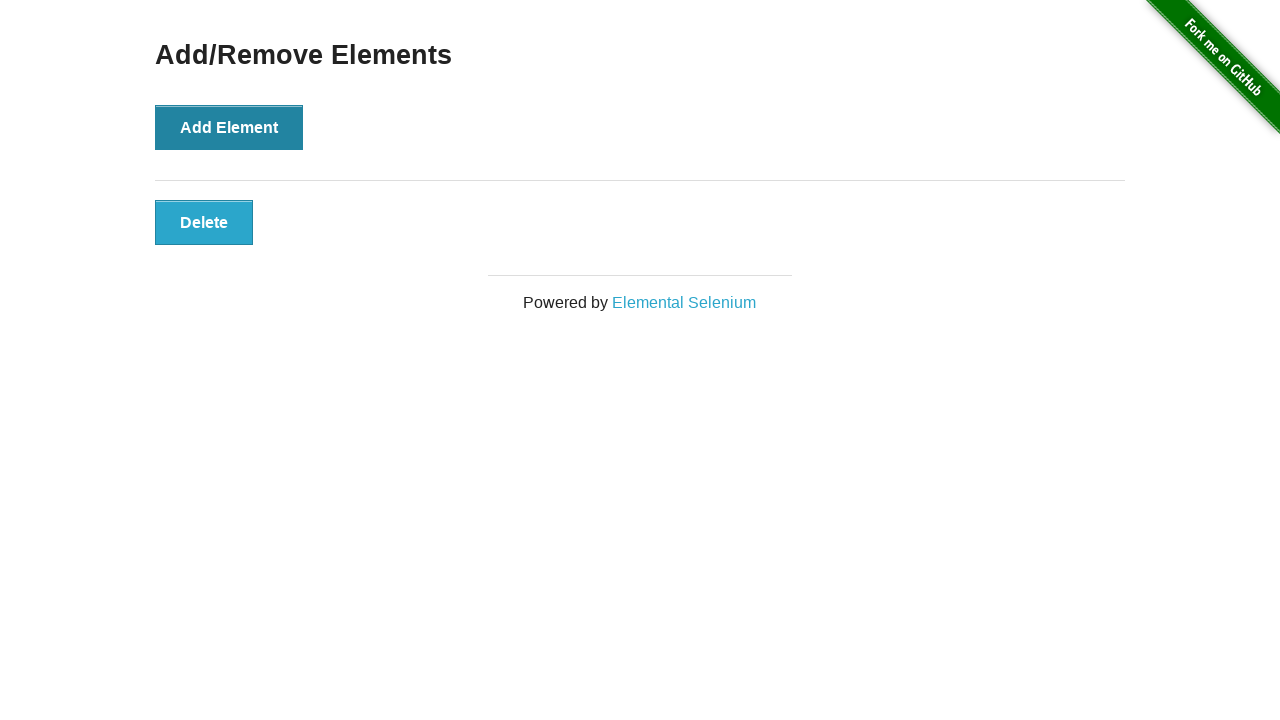

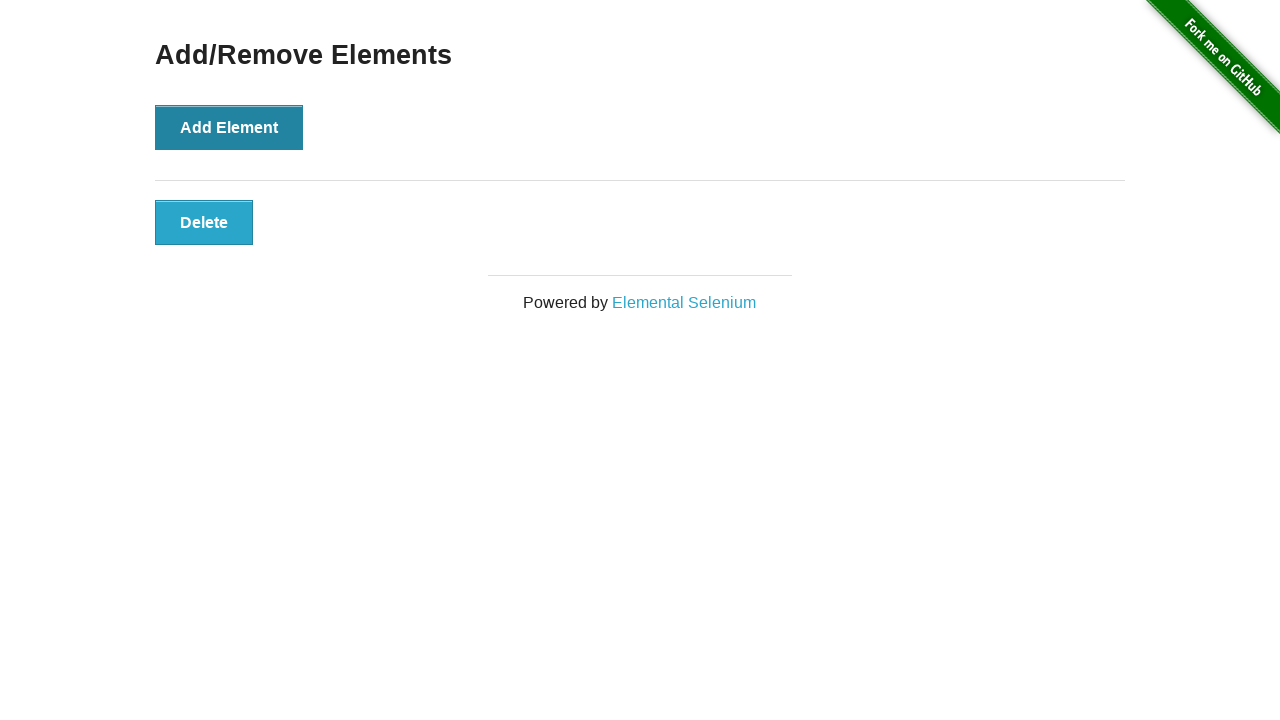